Solves a math captcha by reading a value, calculating the answer, filling the form, selecting checkboxes, and submitting

Starting URL: http://SunInJuly.github.io/execute_script.html

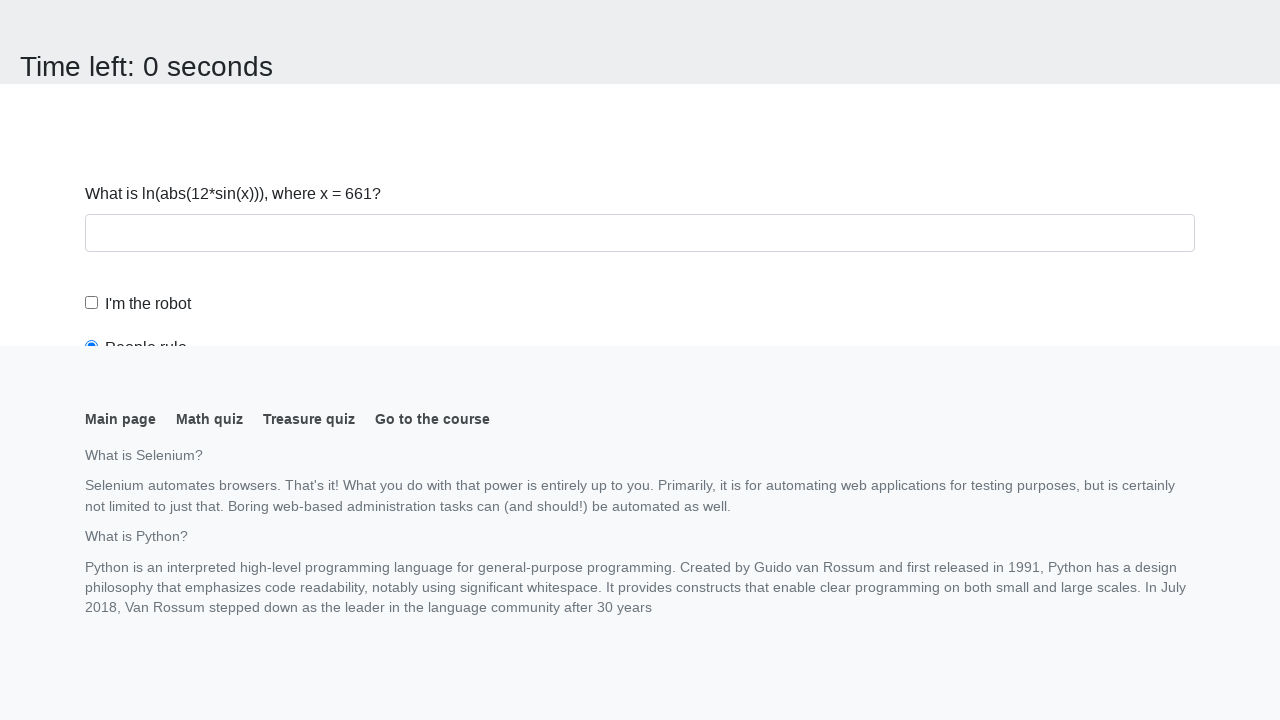

Navigated to the math captcha page
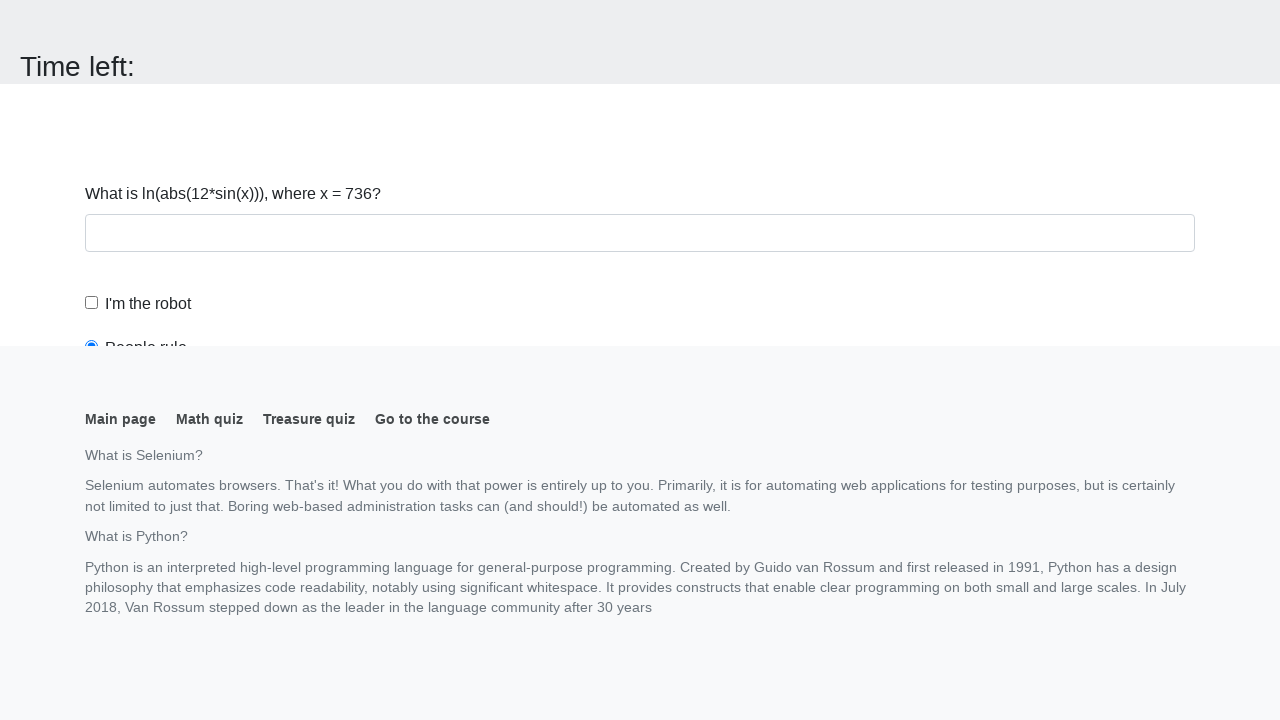

Read math value from page: 736
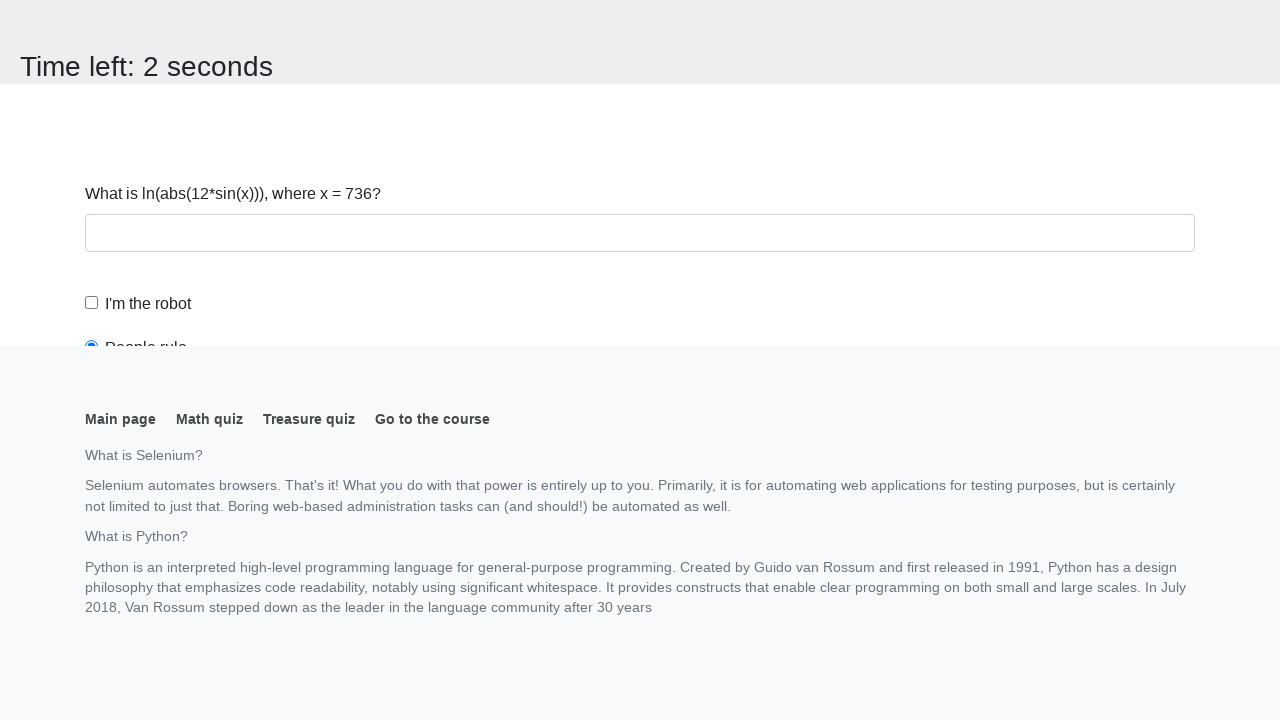

Calculated answer using formula: 2.213881675741487
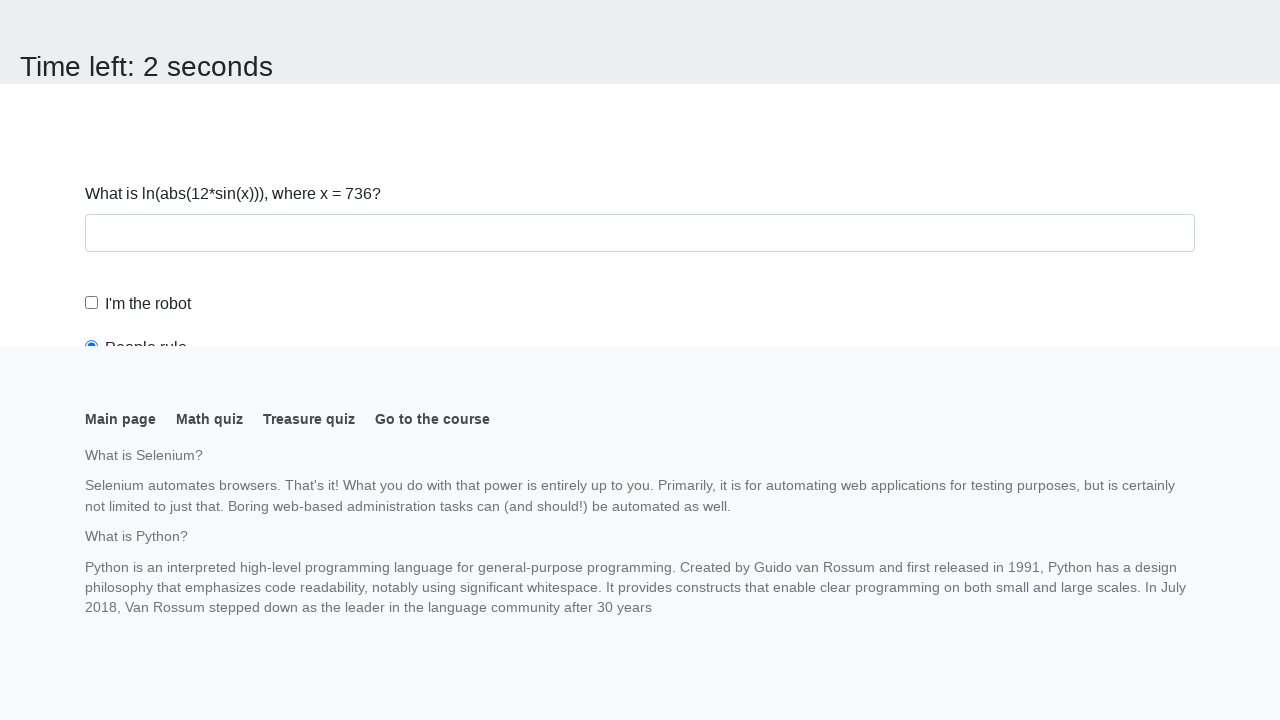

Scrolled to answer field
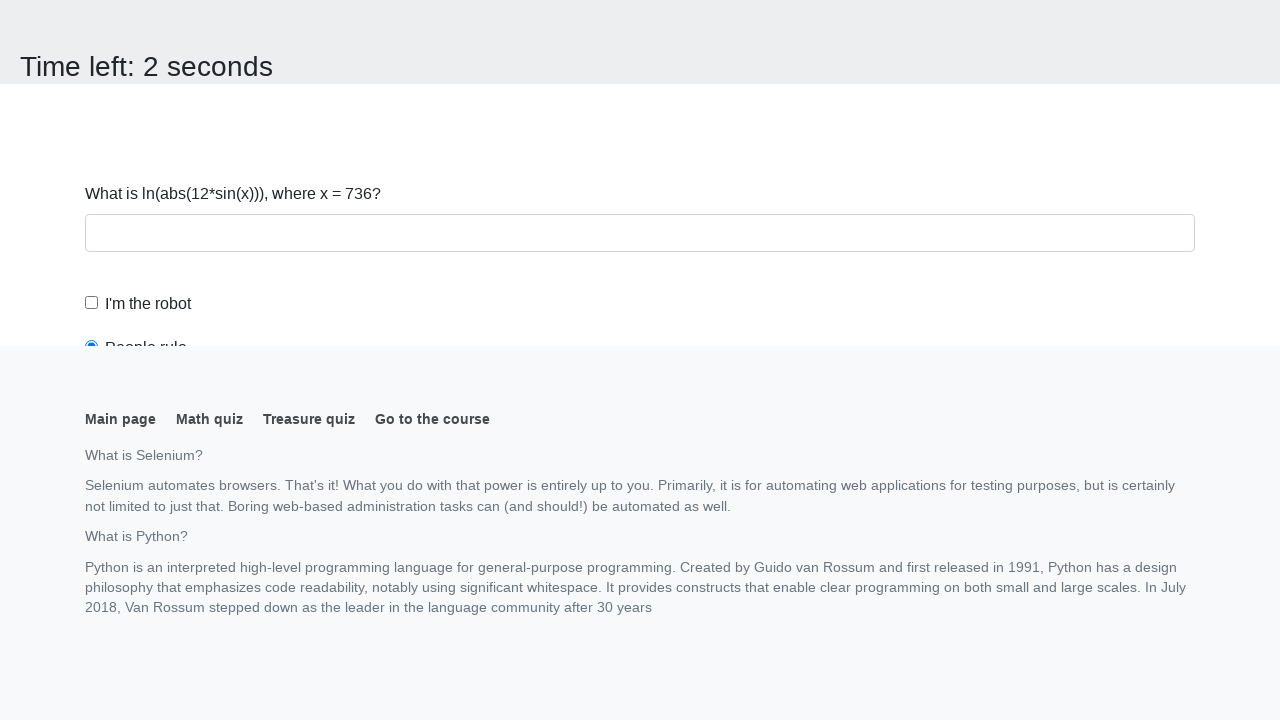

Filled answer field with calculated value: 2.213881675741487 on #answer
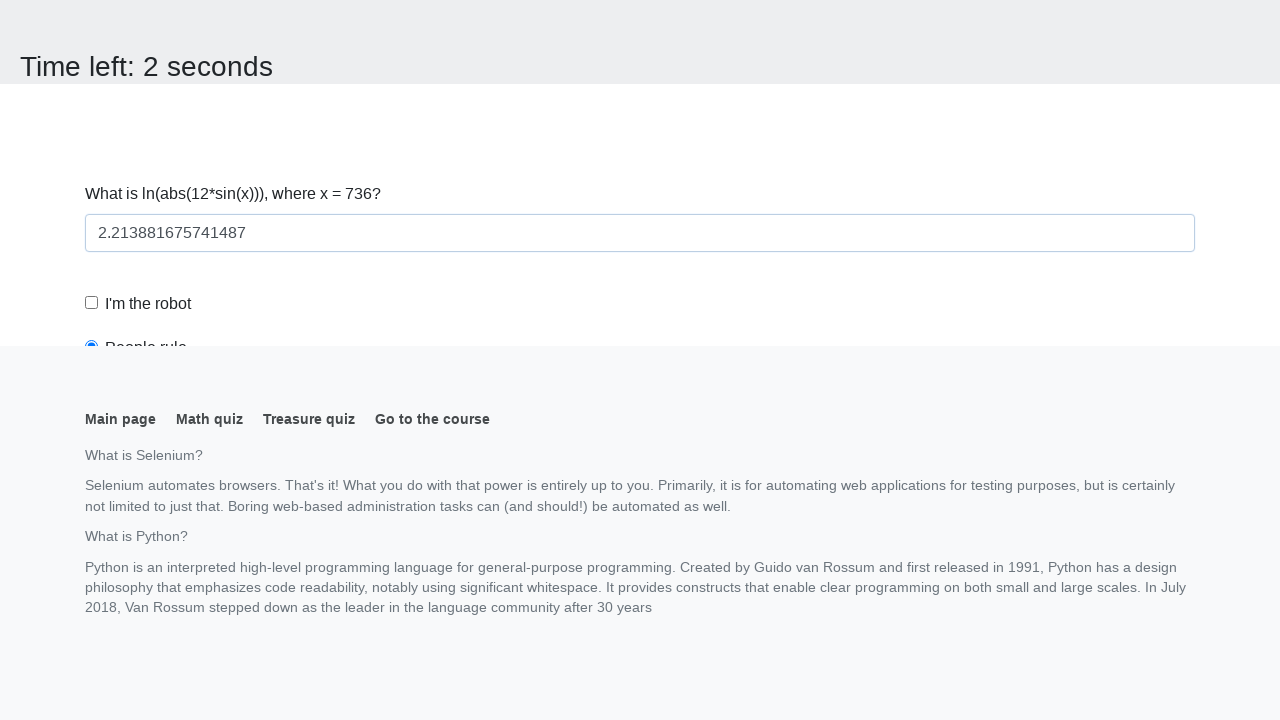

Clicked robot checkbox at (148, 304) on [for="robotCheckbox"]
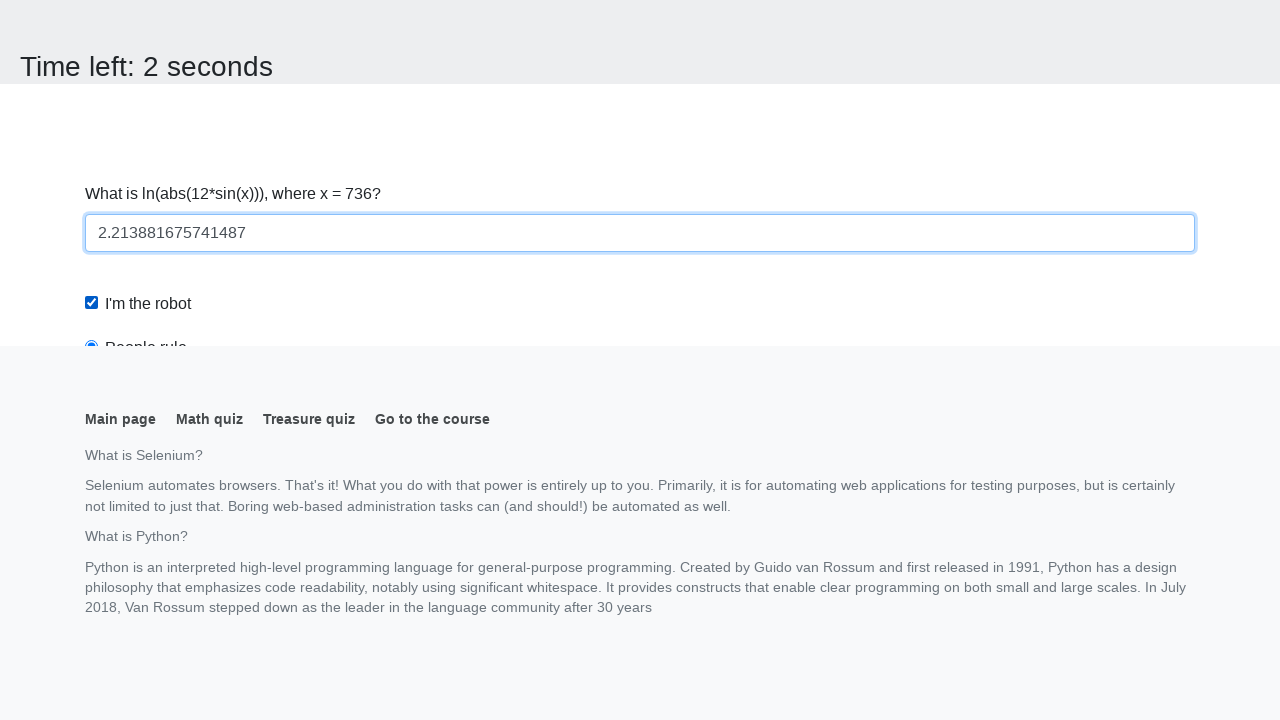

Clicked robots rule radio button at (146, 13) on [for="robotsRule"]
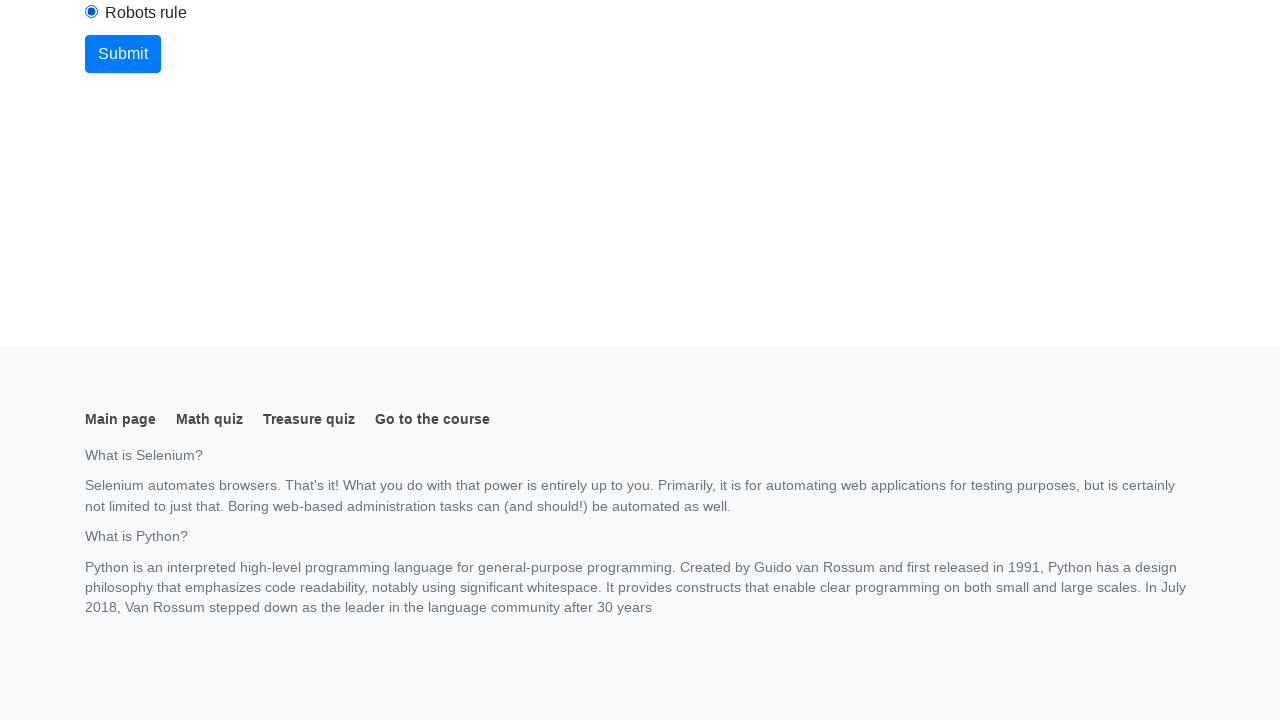

Clicked submit button to submit the form at (123, 54) on .btn-primary
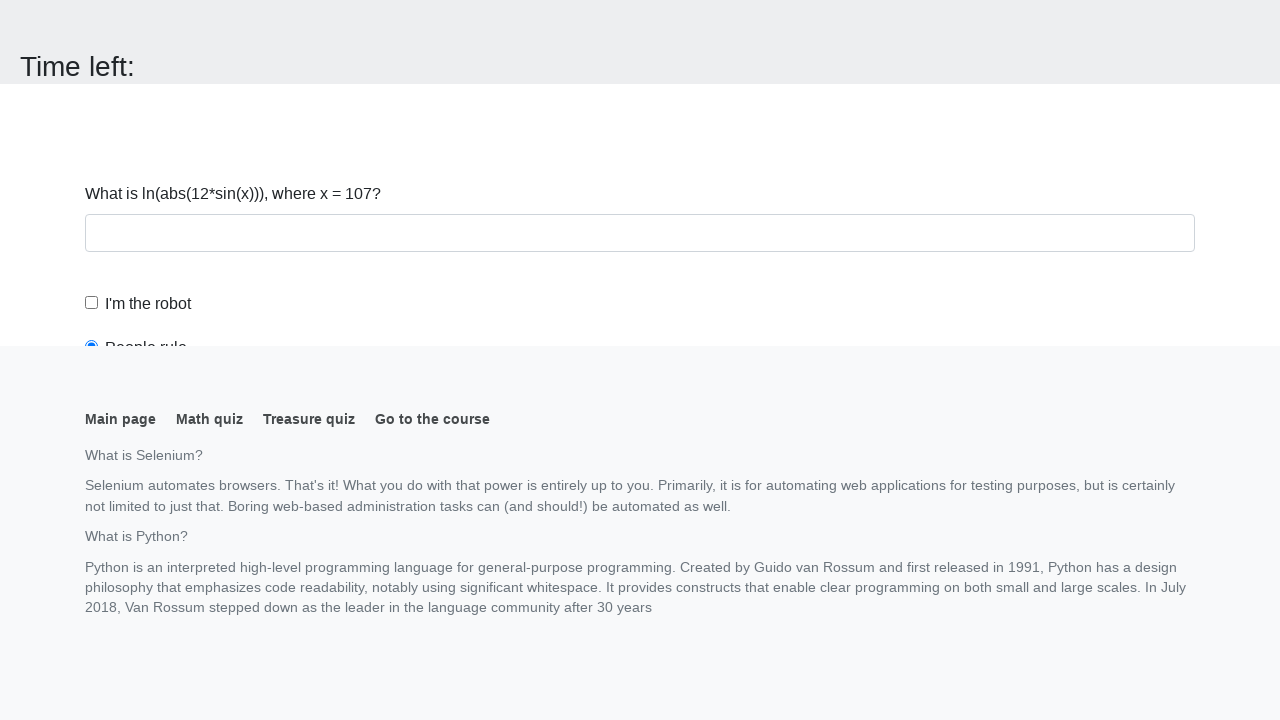

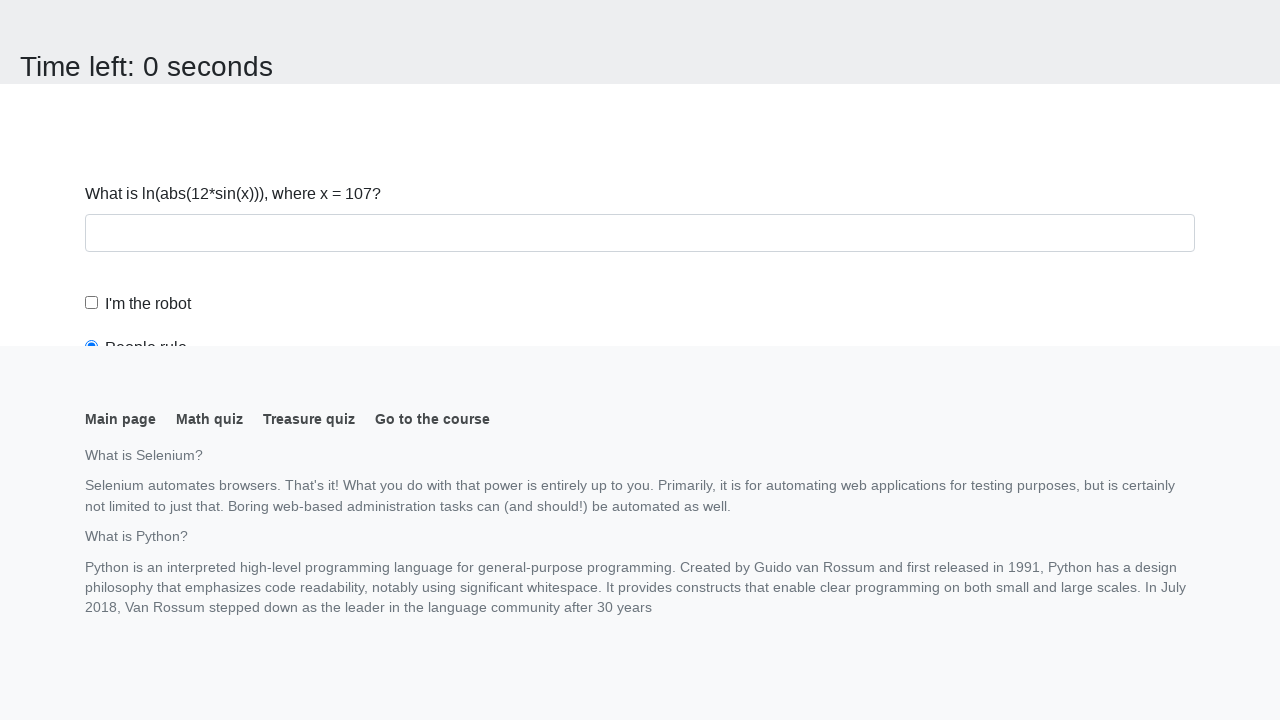